Tests iframe handling by navigating to a nested iframe (iframe within iframe) and interacting with an input field inside the inner frame

Starting URL: https://demo.automationtesting.in/Frames.html

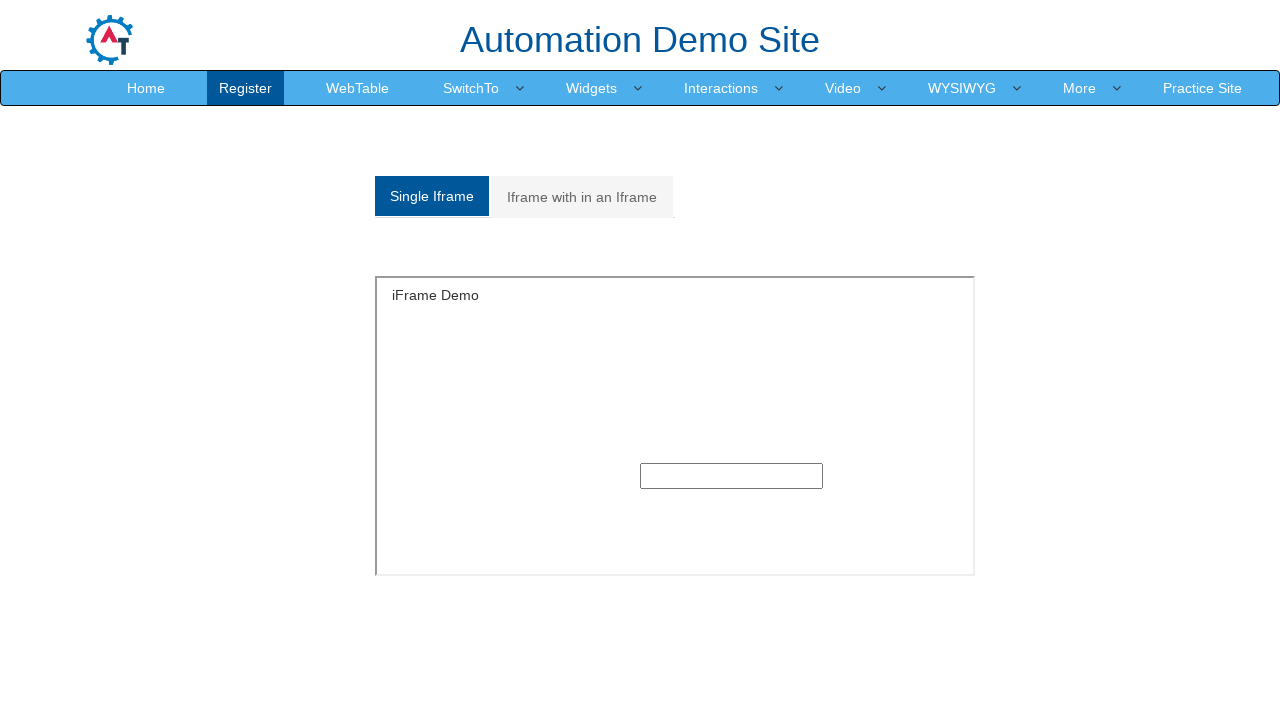

Clicked on 'Iframe with in an Iframe' tab at (582, 197) on xpath=//a[contains(text(),'Iframe with in an Iframe')]
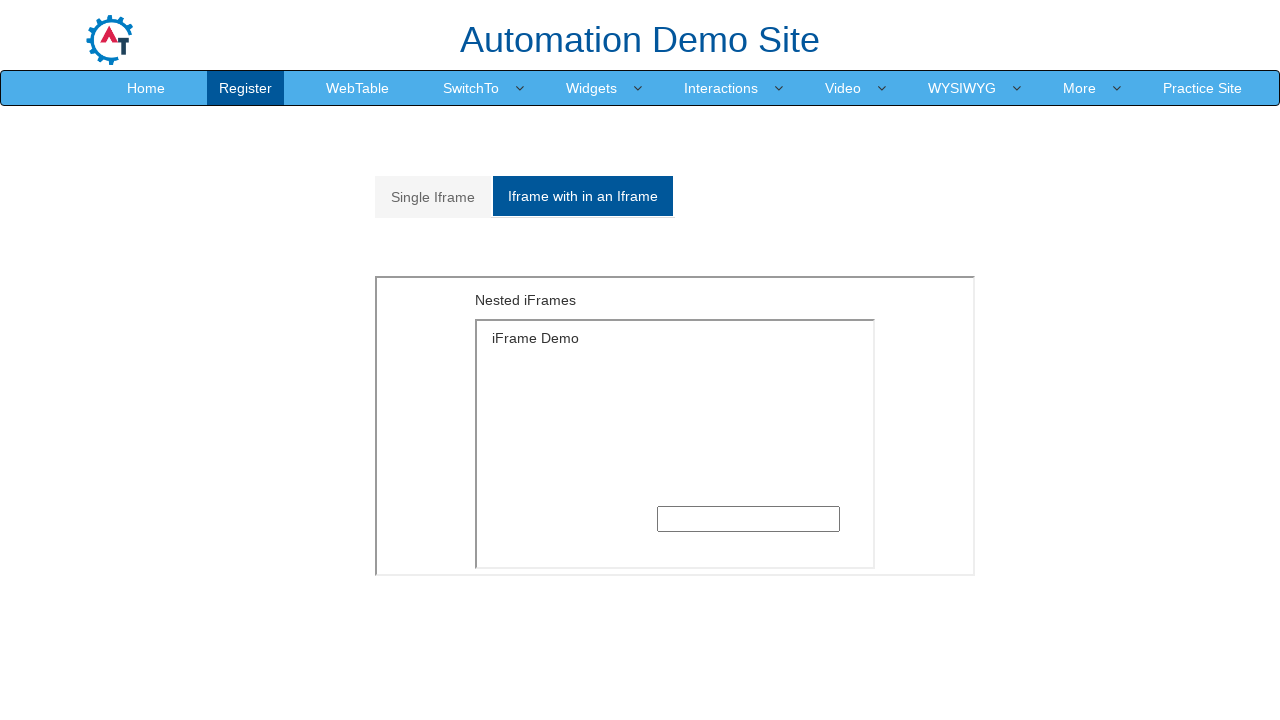

Located outer iframe with src='MultipleFrames.html'
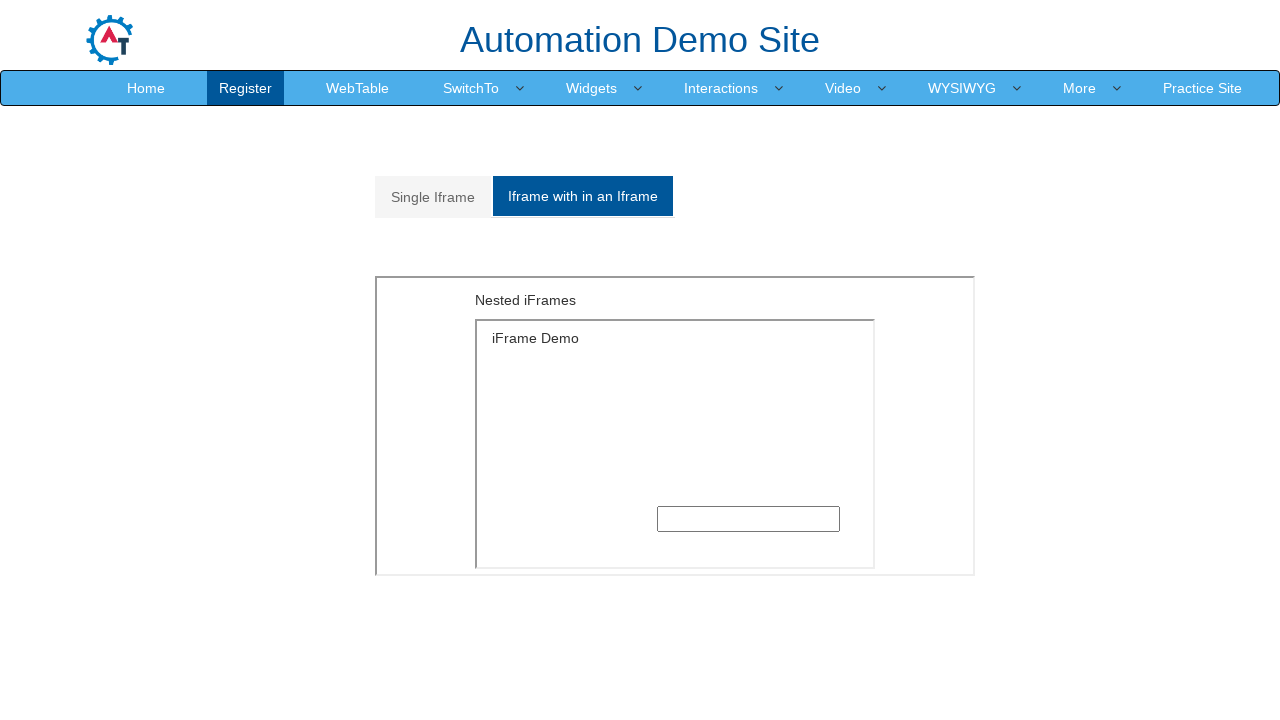

Located inner iframe nested within outer frame
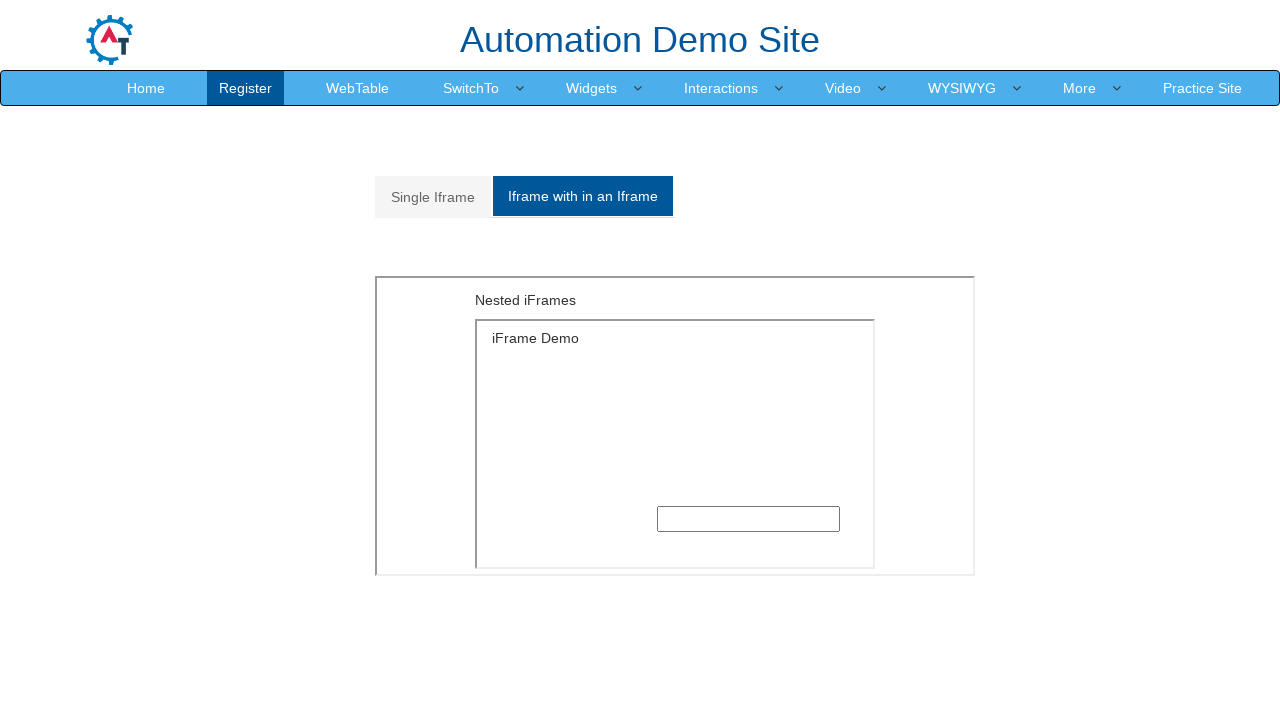

Filled text input field inside inner iframe with 'Text' on xpath=//iframe[@src='MultipleFrames.html'] >> internal:control=enter-frame >> xp
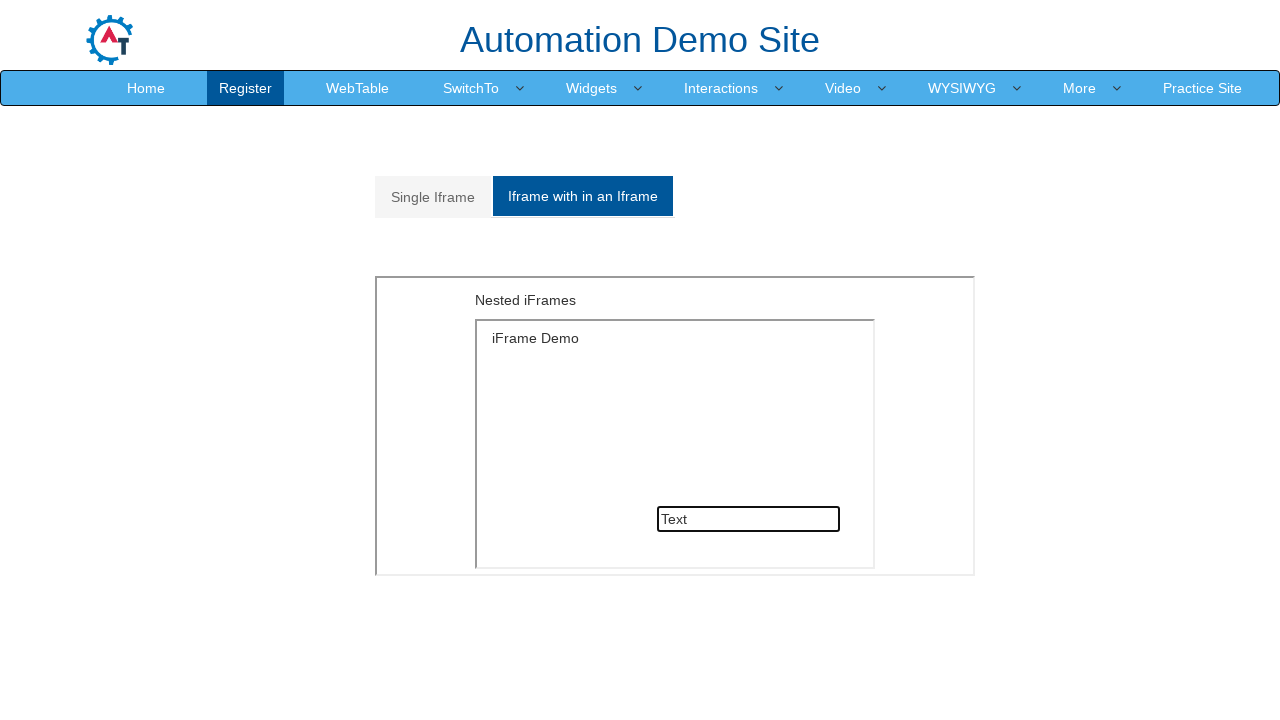

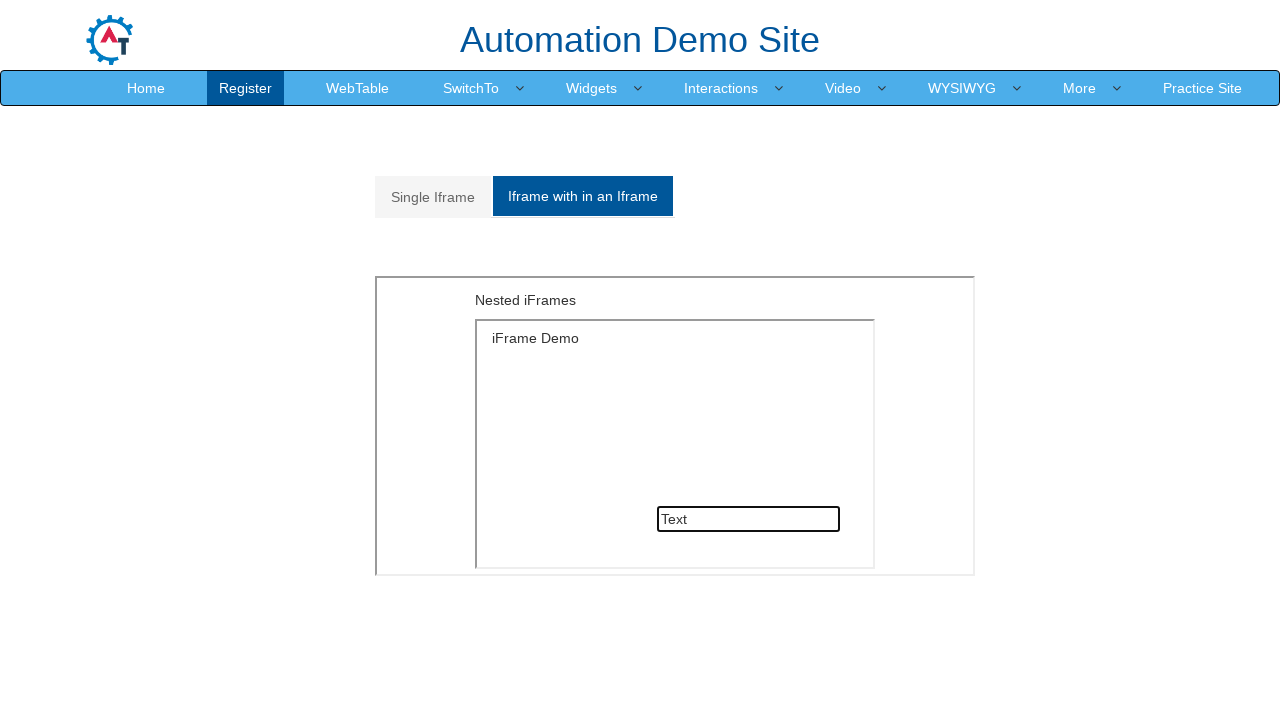